Tests JavaScript alert handling by triggering and accepting both immediate and delayed alerts

Starting URL: https://demoqa.com/alerts

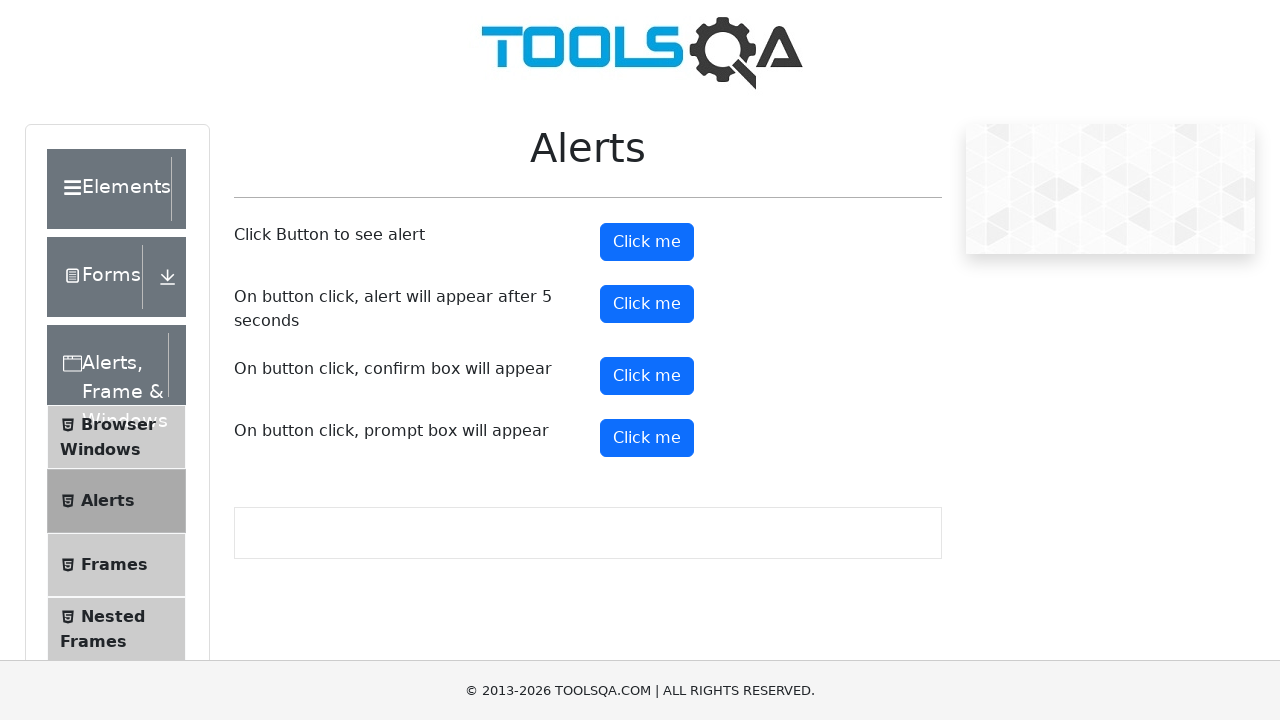

Clicked button to trigger immediate alert at (647, 242) on xpath=//button[@id='alertButton']
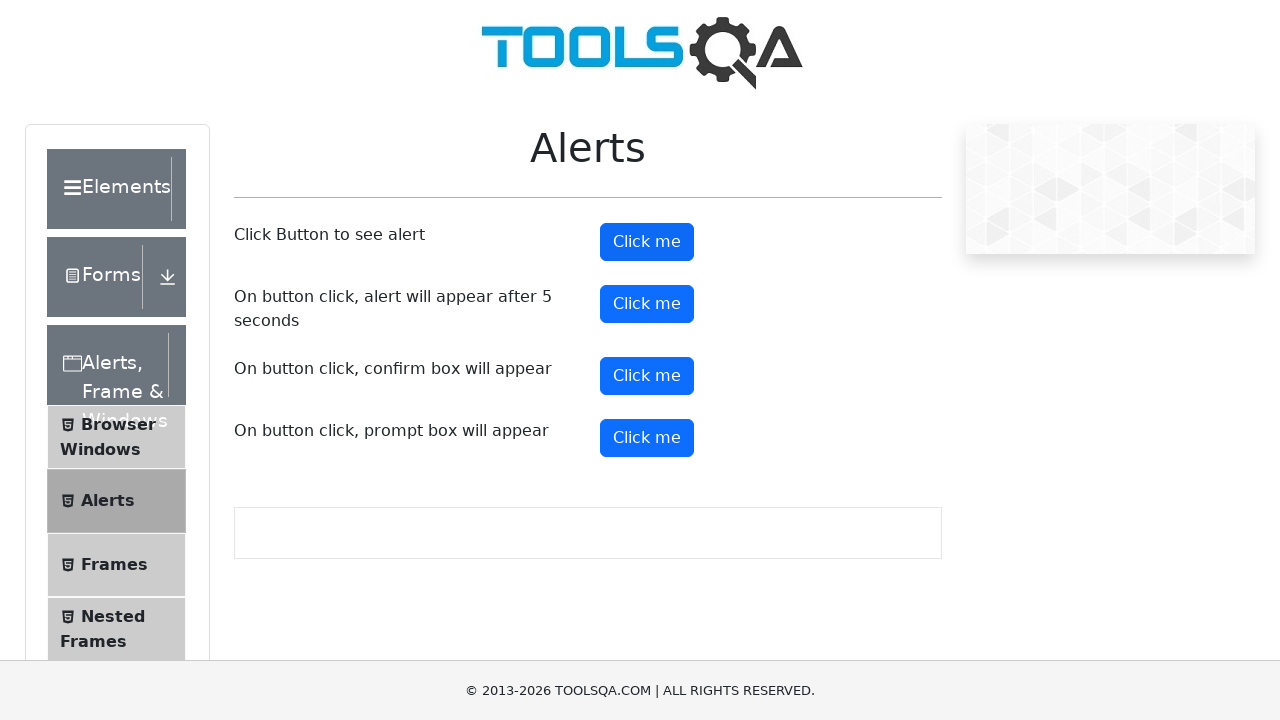

Set up dialog handler to accept alerts
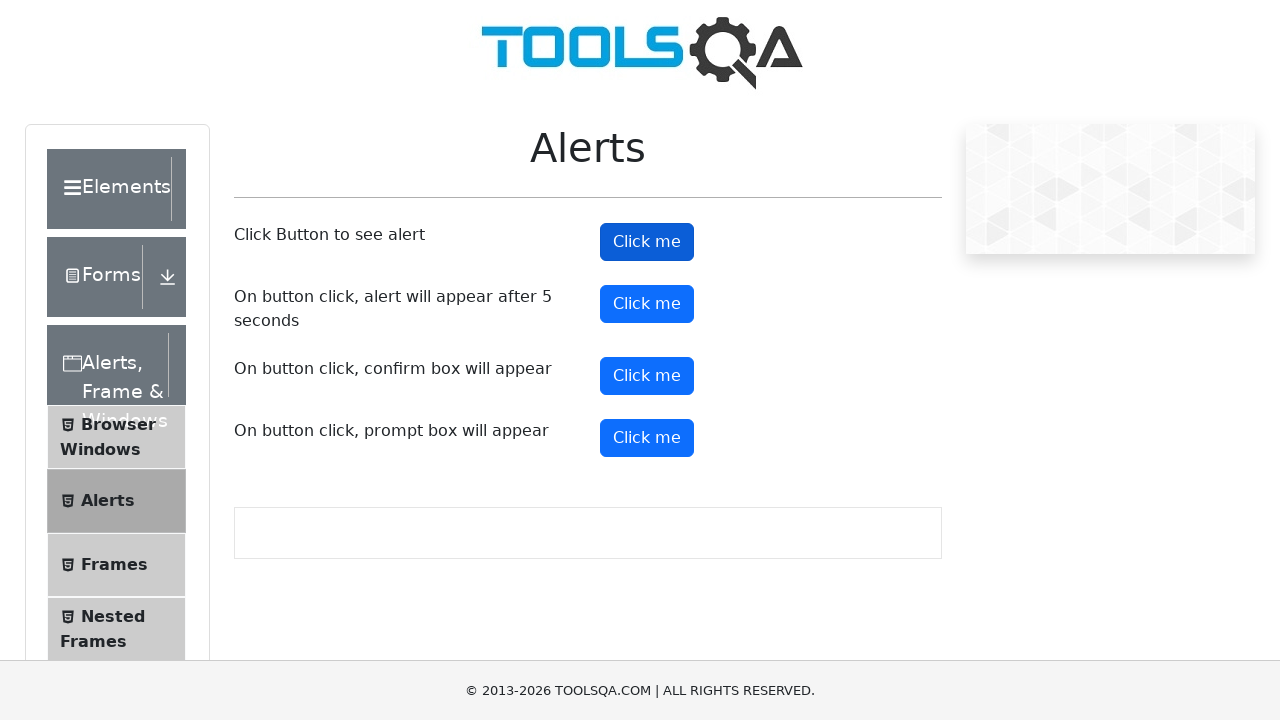

Clicked button to trigger delayed alert at (647, 304) on xpath=//button[@id='timerAlertButton']
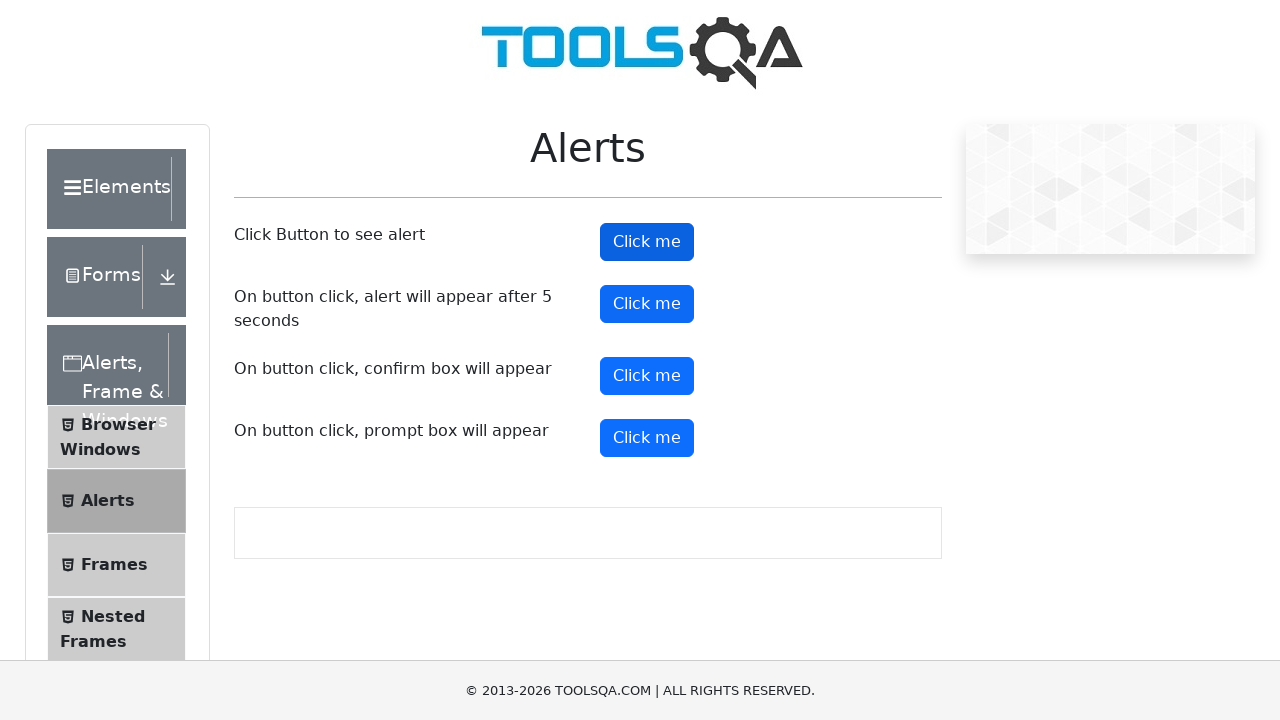

Waited 5 seconds for delayed alert to appear and be accepted
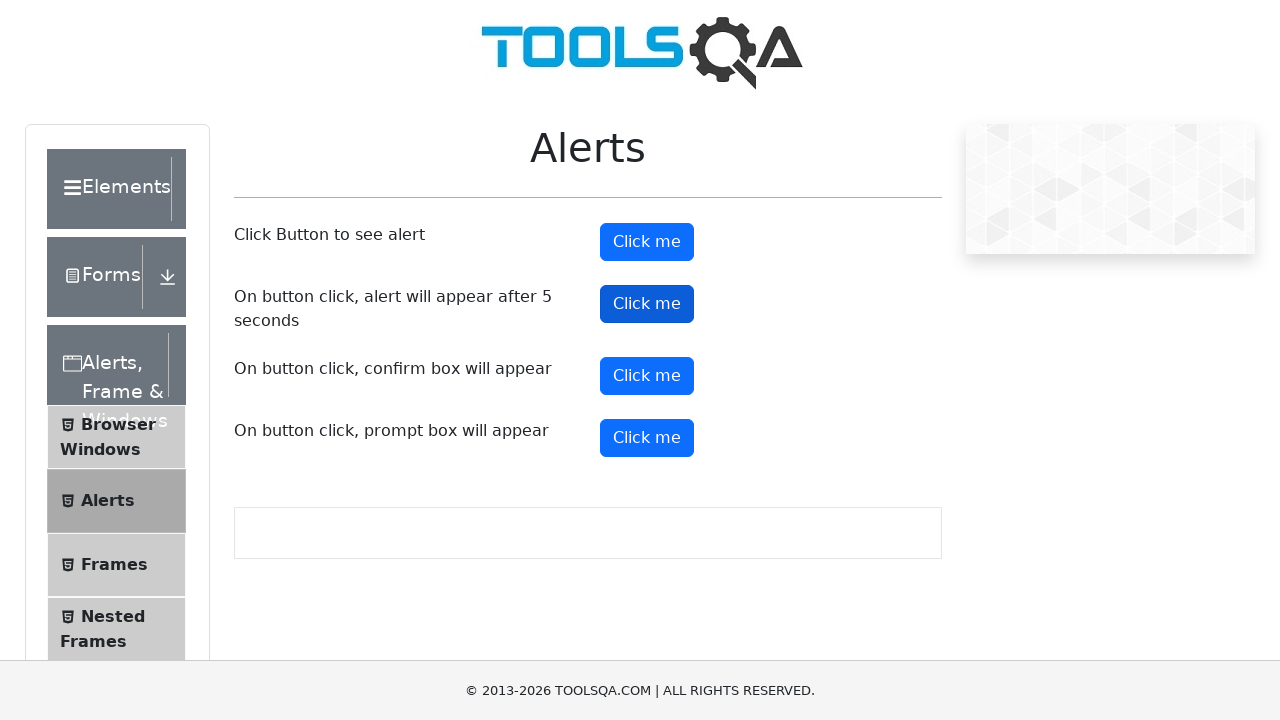

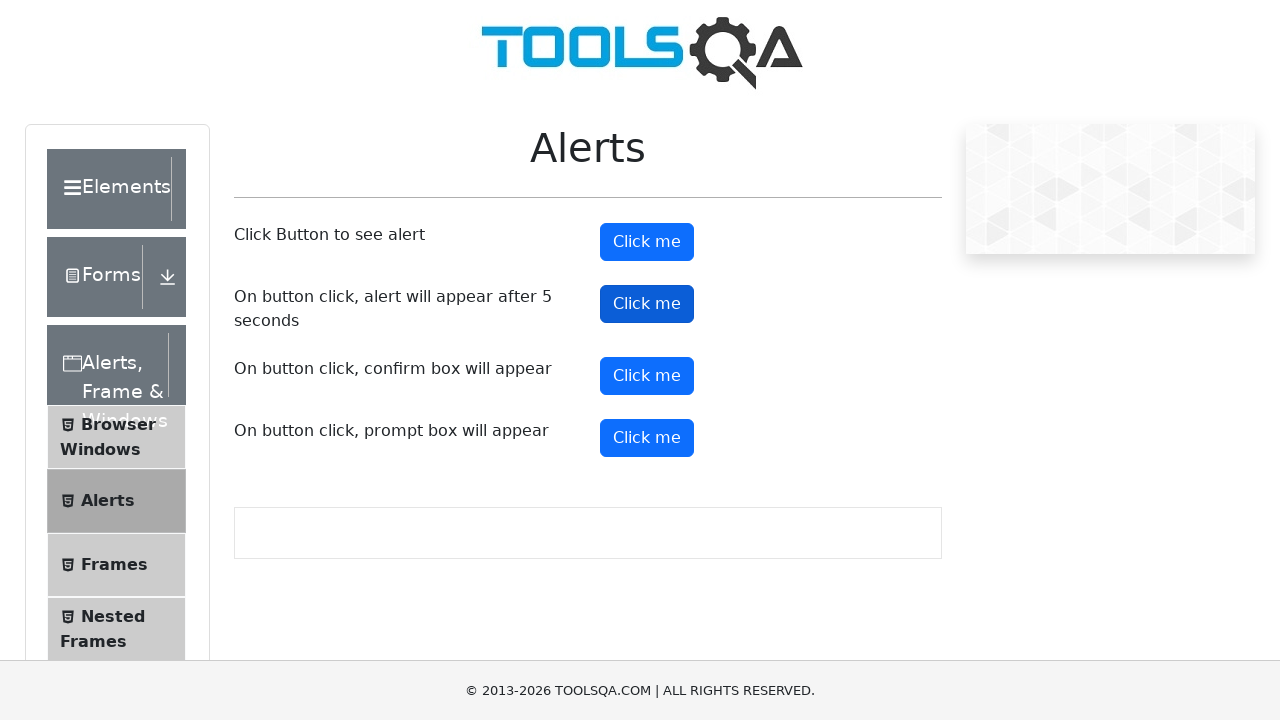